Tests that whitespace is trimmed from edited todo text

Starting URL: https://demo.playwright.dev/todomvc

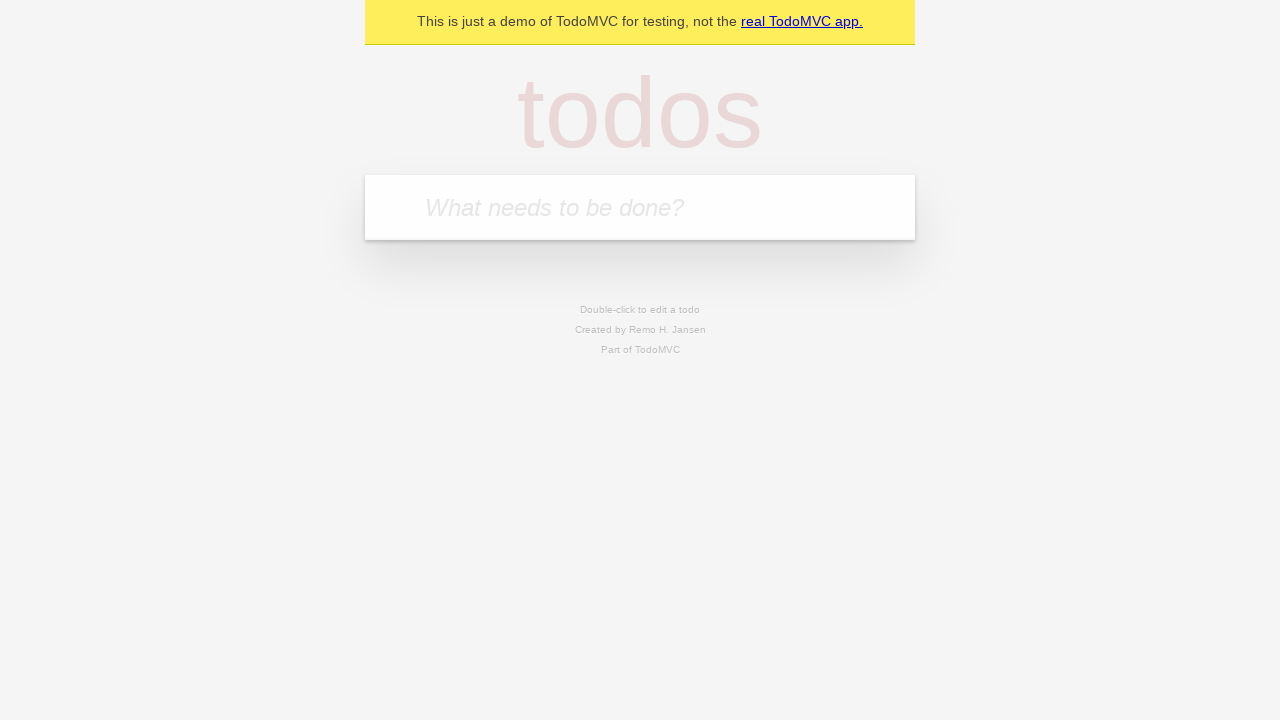

Filled new todo input with 'buy some cheese' on internal:attr=[placeholder="What needs to be done?"i]
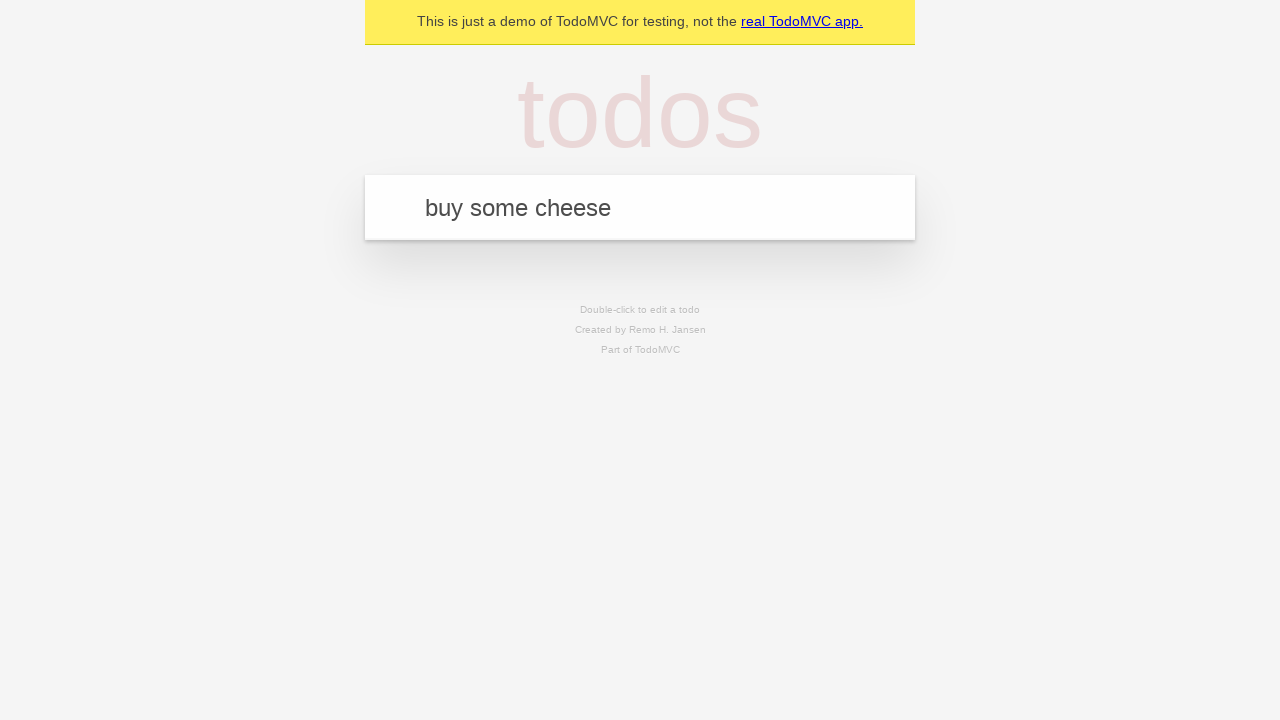

Pressed Enter to create first todo on internal:attr=[placeholder="What needs to be done?"i]
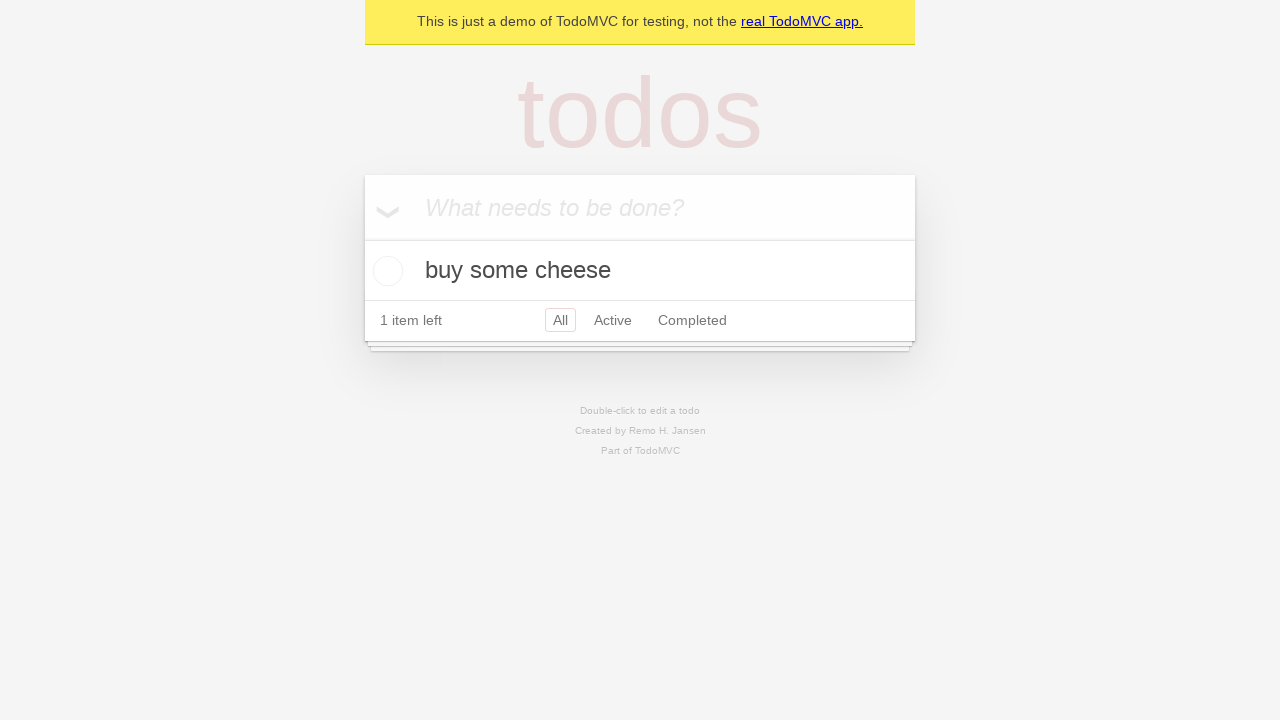

Filled new todo input with 'feed the cat' on internal:attr=[placeholder="What needs to be done?"i]
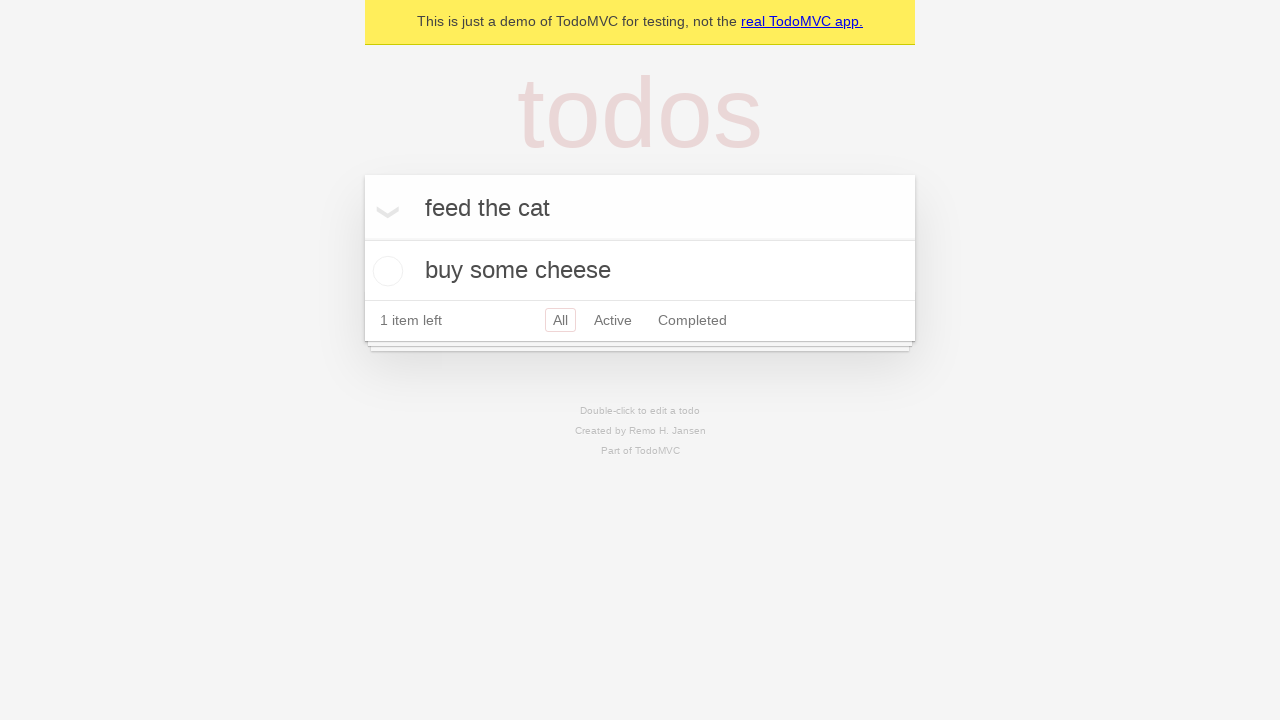

Pressed Enter to create second todo on internal:attr=[placeholder="What needs to be done?"i]
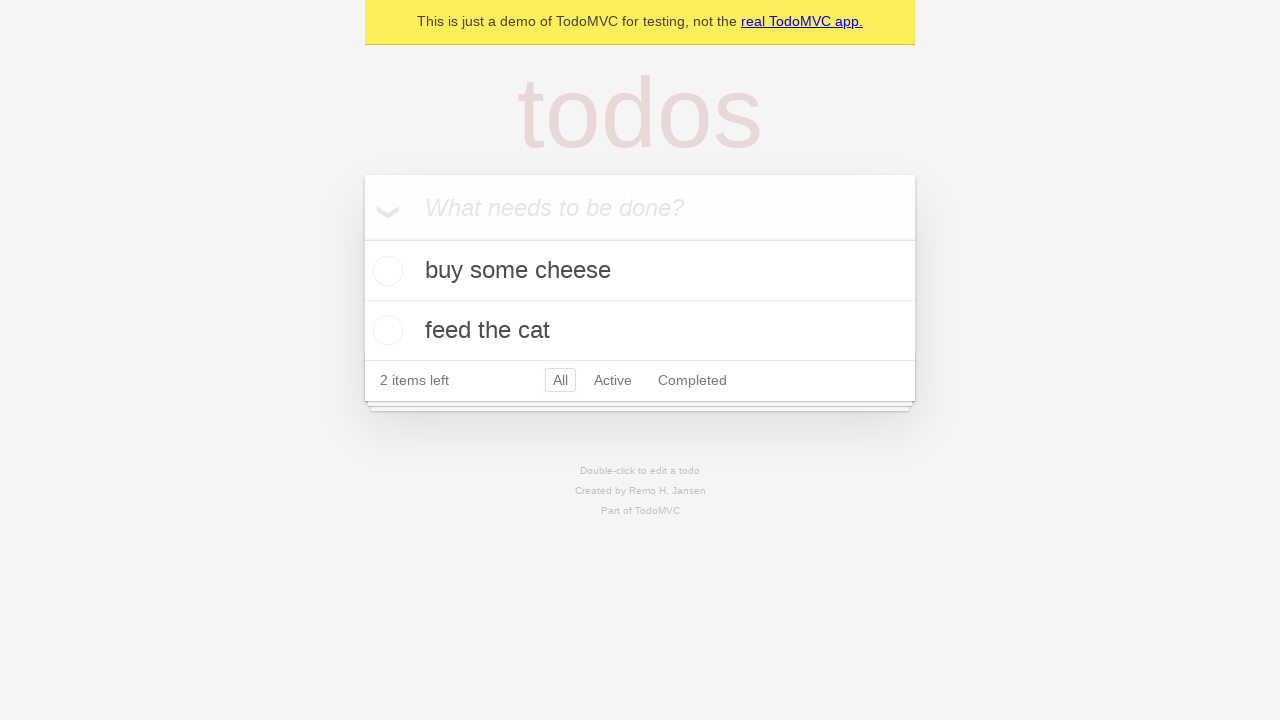

Filled new todo input with 'book a doctors appointment' on internal:attr=[placeholder="What needs to be done?"i]
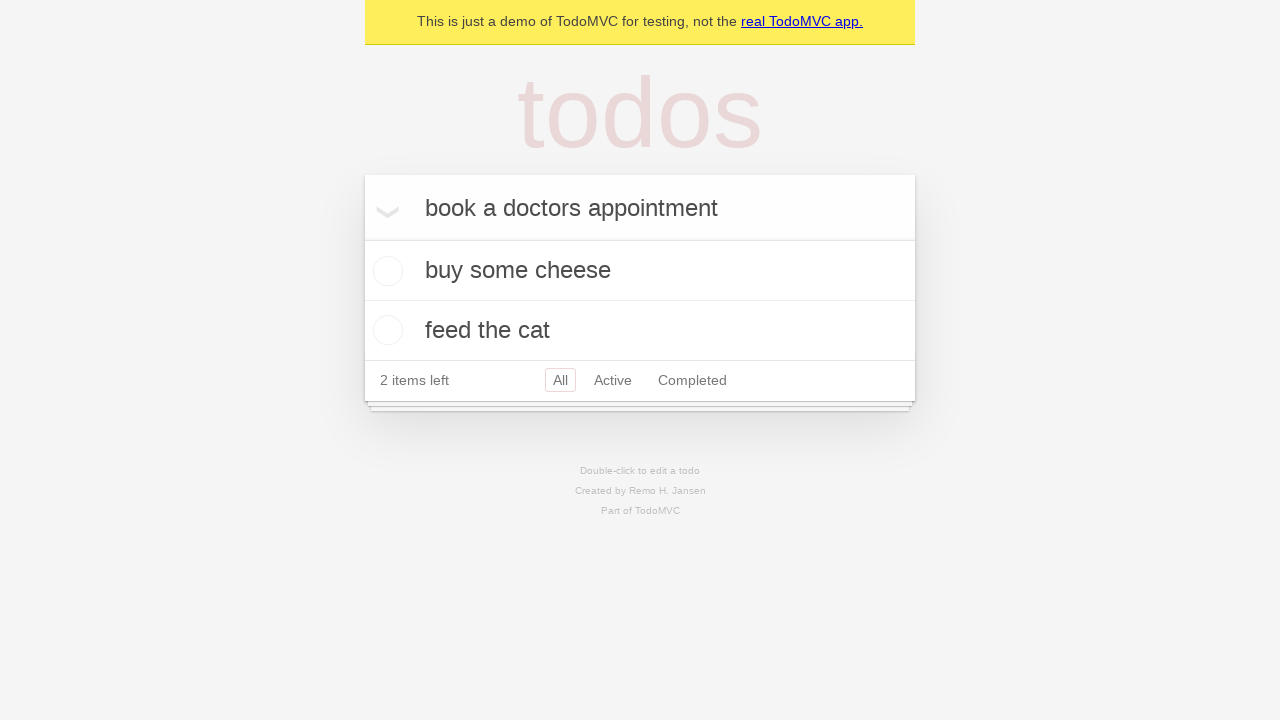

Pressed Enter to create third todo on internal:attr=[placeholder="What needs to be done?"i]
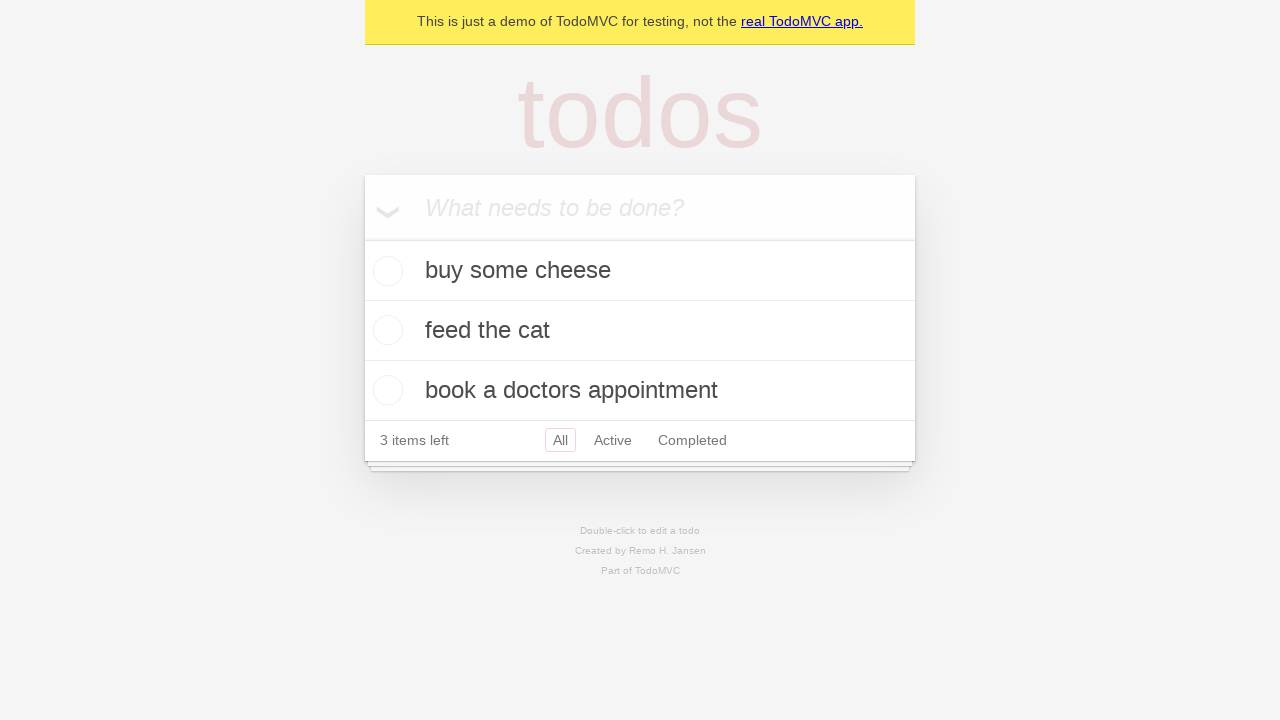

Double-clicked second todo item to enter edit mode at (640, 331) on internal:testid=[data-testid="todo-item"s] >> nth=1
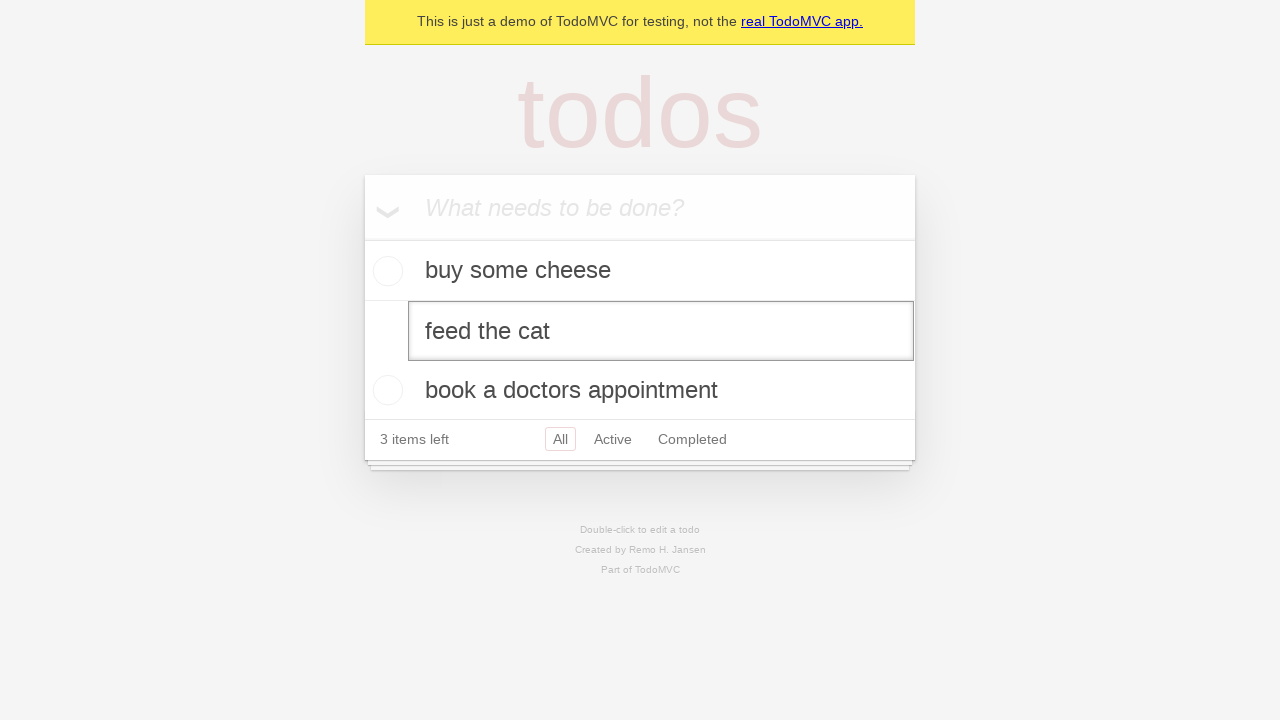

Filled edit input with text containing leading and trailing spaces: '    buy some sausages    ' on internal:testid=[data-testid="todo-item"s] >> nth=1 >> internal:role=textbox[nam
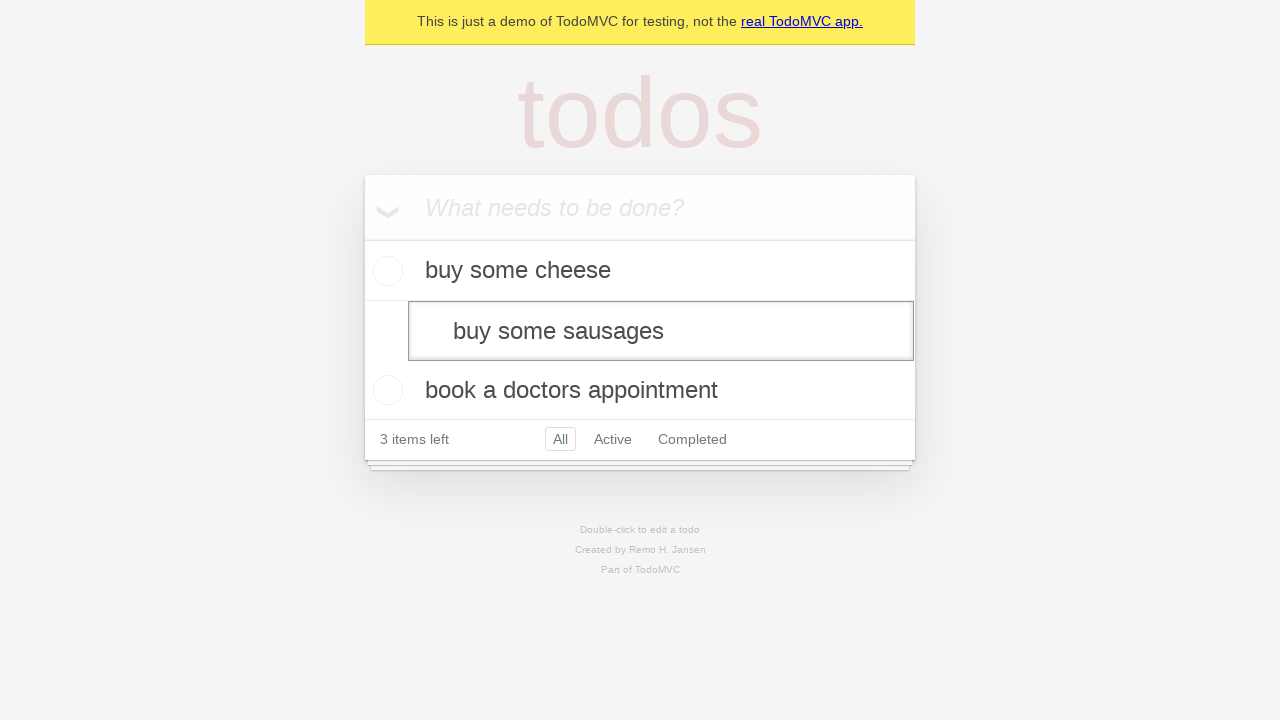

Pressed Enter to save edited todo, verifying whitespace trimming on internal:testid=[data-testid="todo-item"s] >> nth=1 >> internal:role=textbox[nam
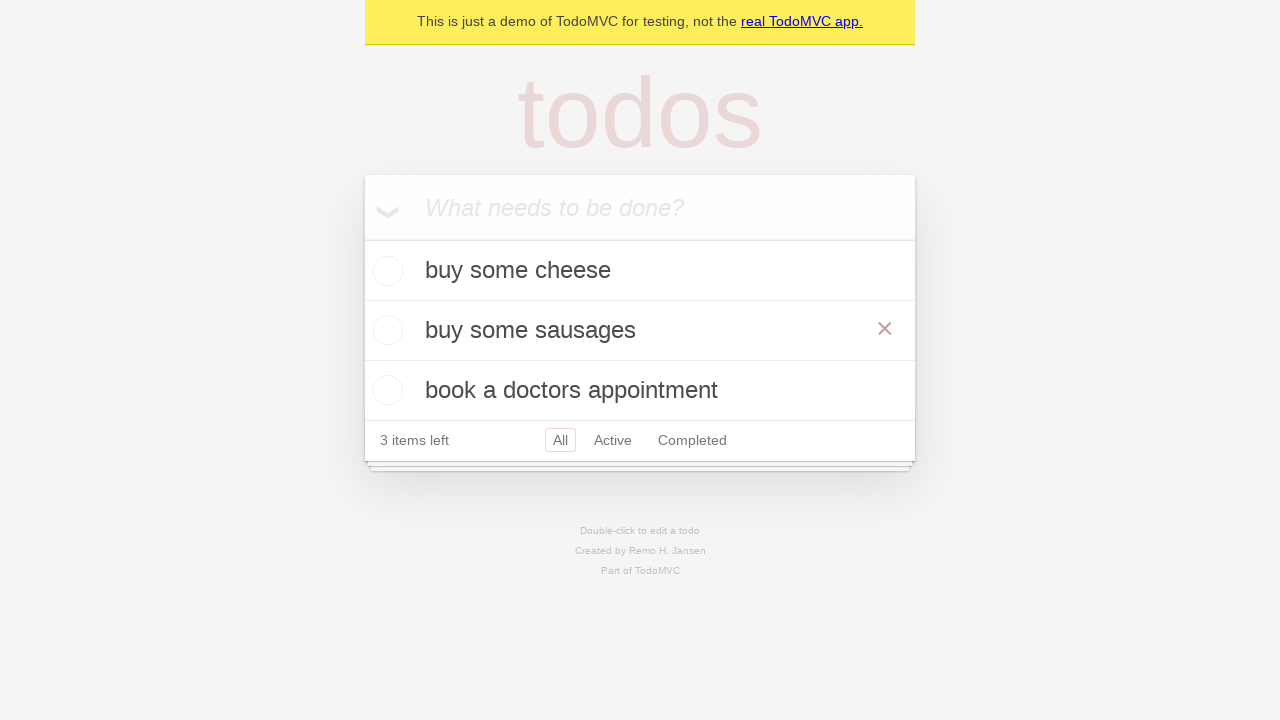

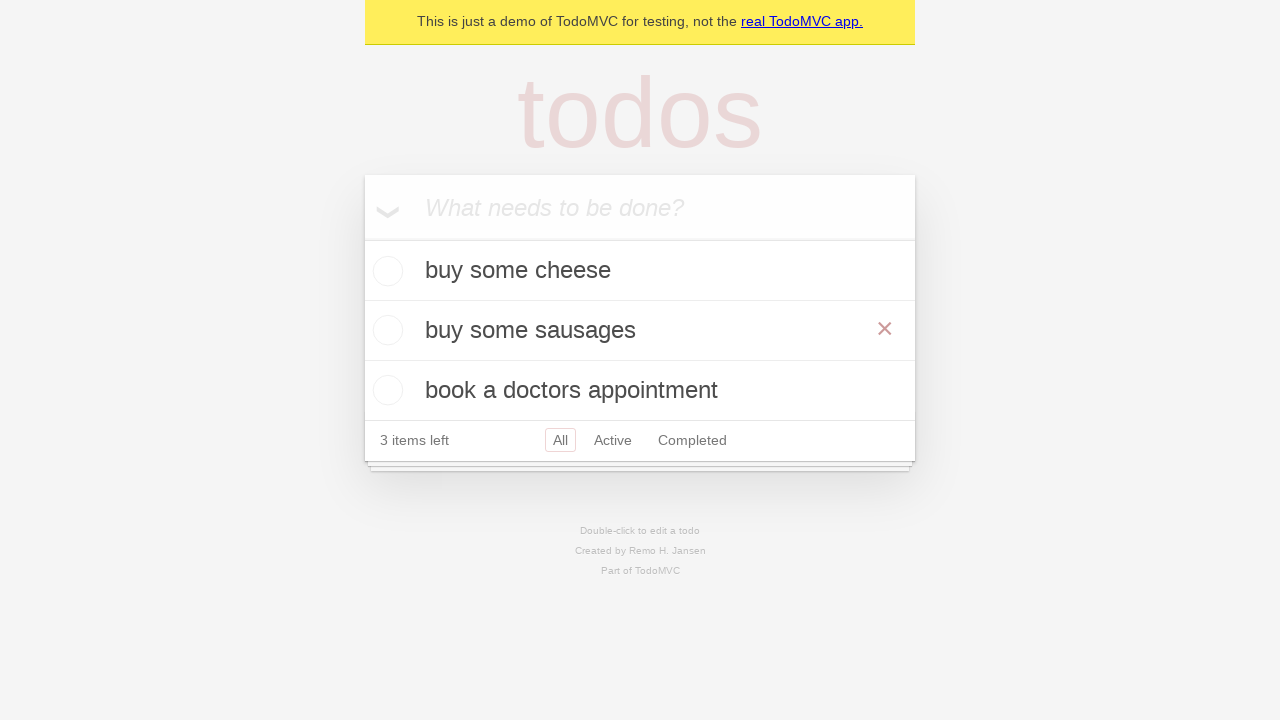